Tests that the alphabetical filter menu on the Approved Management Plans page is present with the All button selected by default and all letter buttons visible.

Starting URL: https://bcparks.ca/

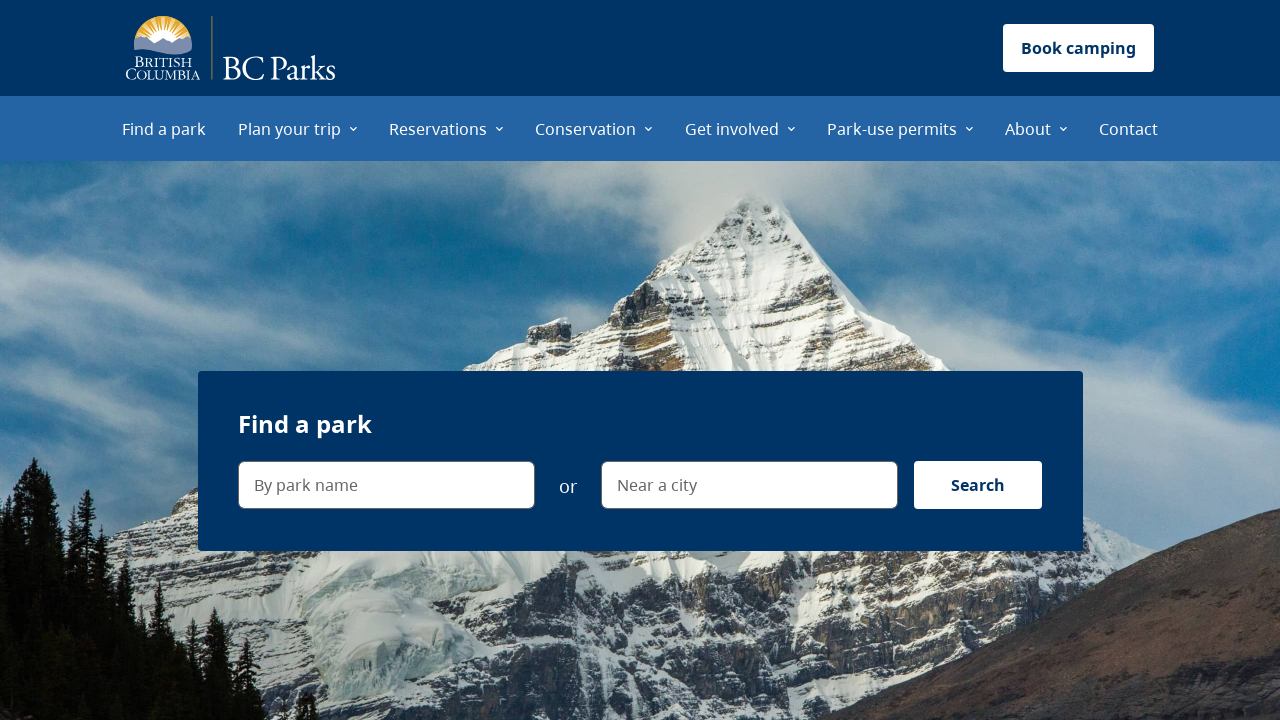

Page fully loaded (networkidle state reached)
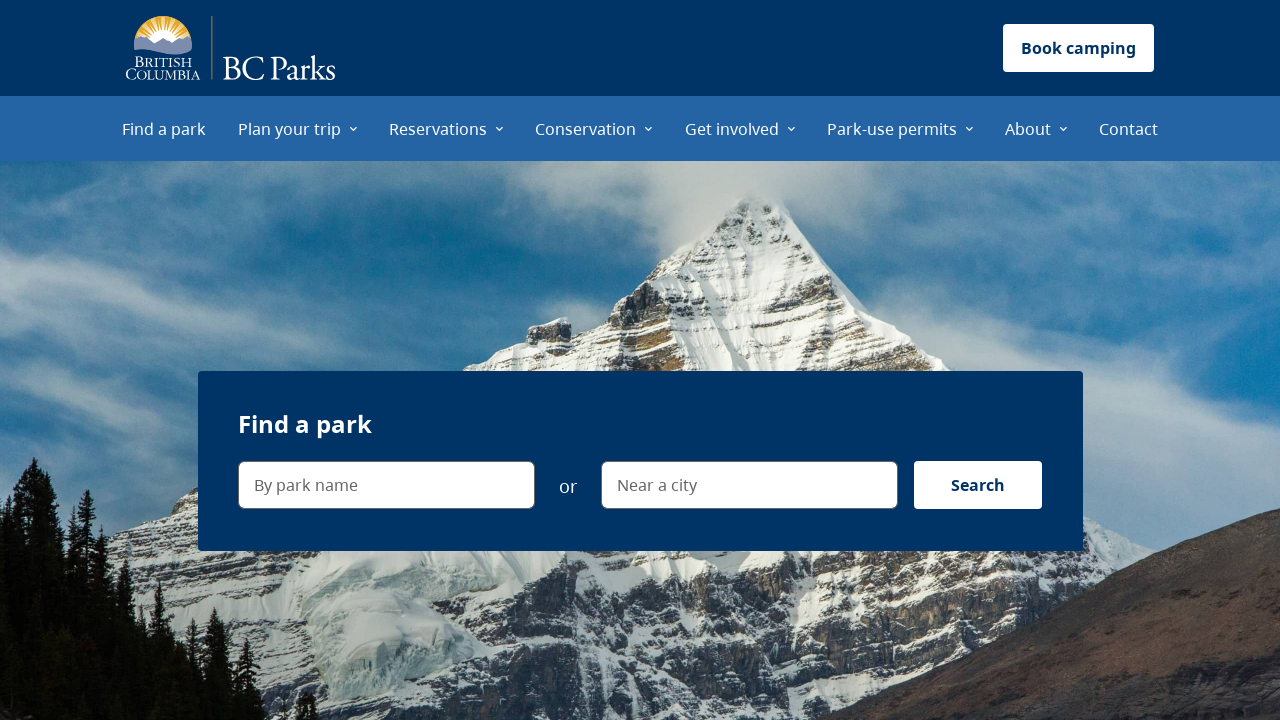

Clicked 'About' menu item at (1036, 128) on internal:role=menuitem[name="About"i]
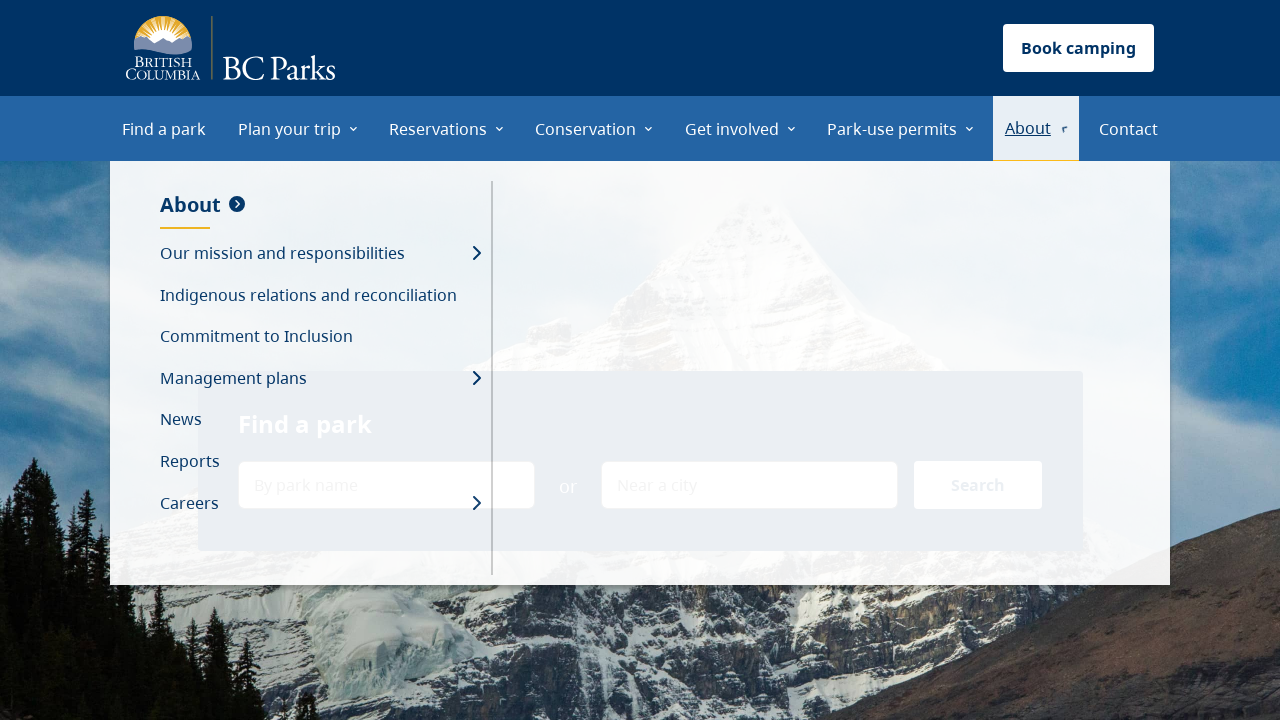

Clicked 'Management plans' menu item at (320, 379) on internal:role=menuitem[name="Management plans"i]
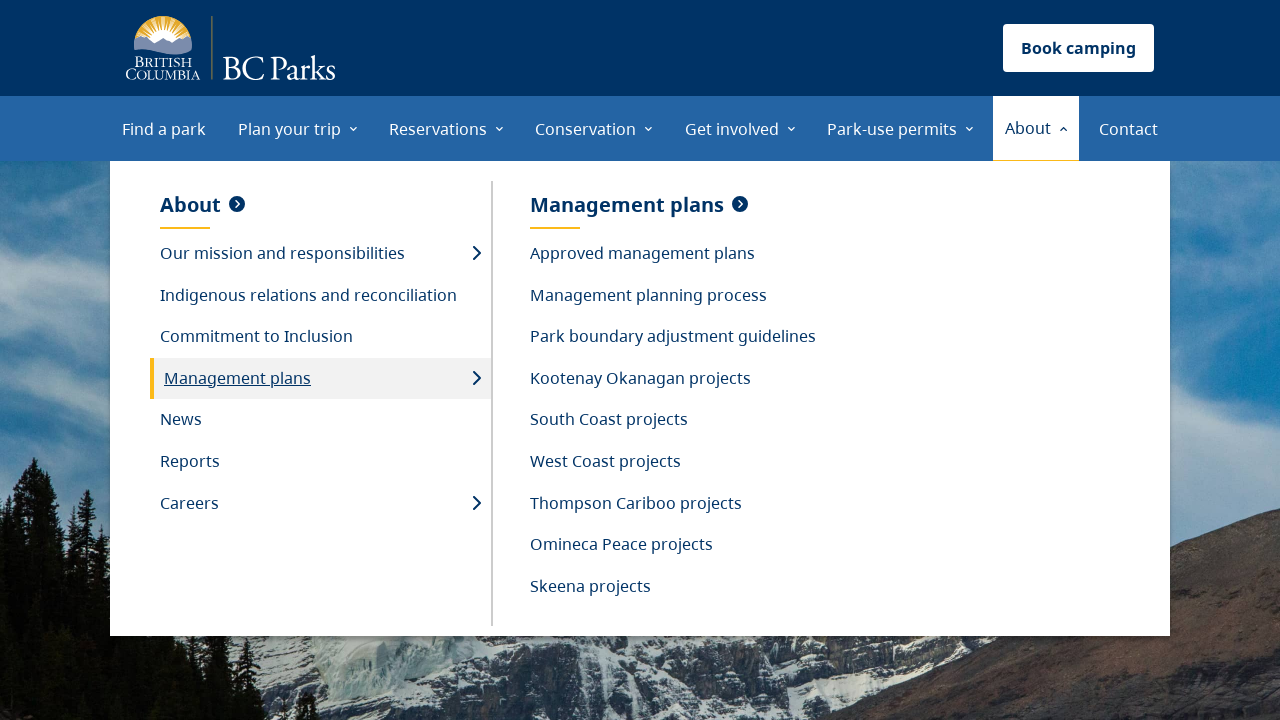

Clicked 'Approved management plans' menu item at (673, 254) on internal:role=menuitem[name="Approved management plans"i]
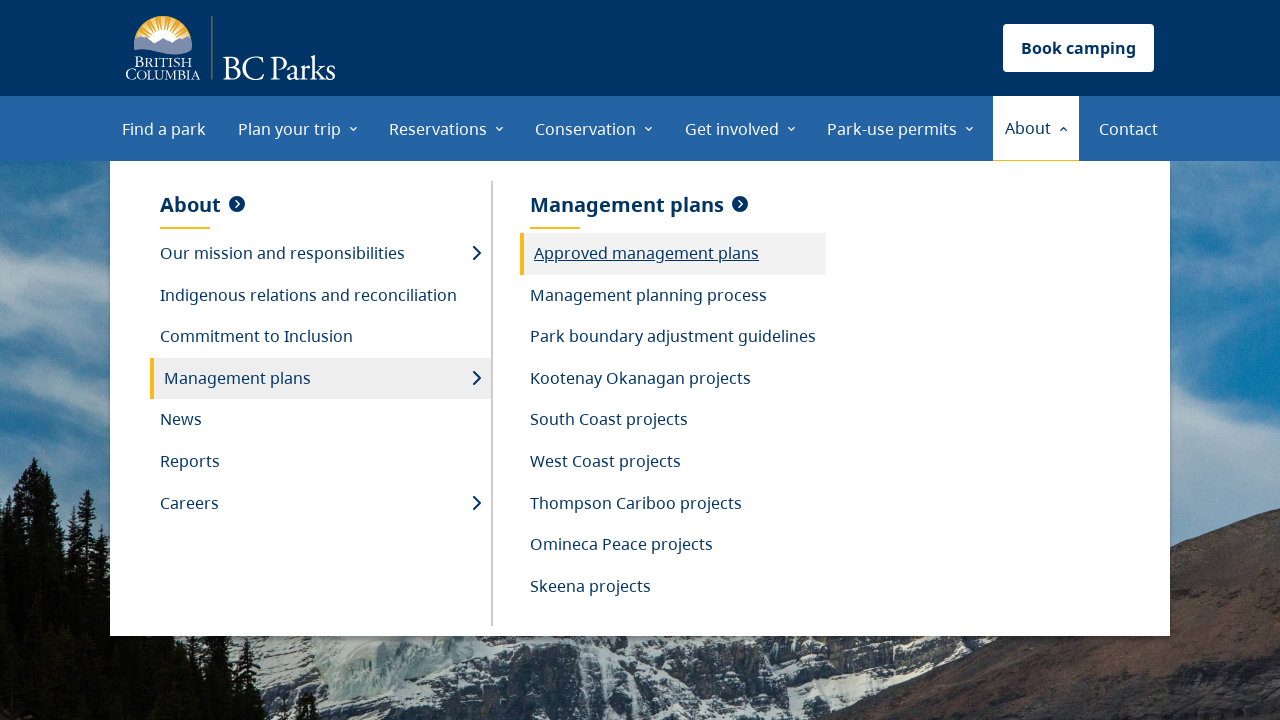

Filter heading is visible on page
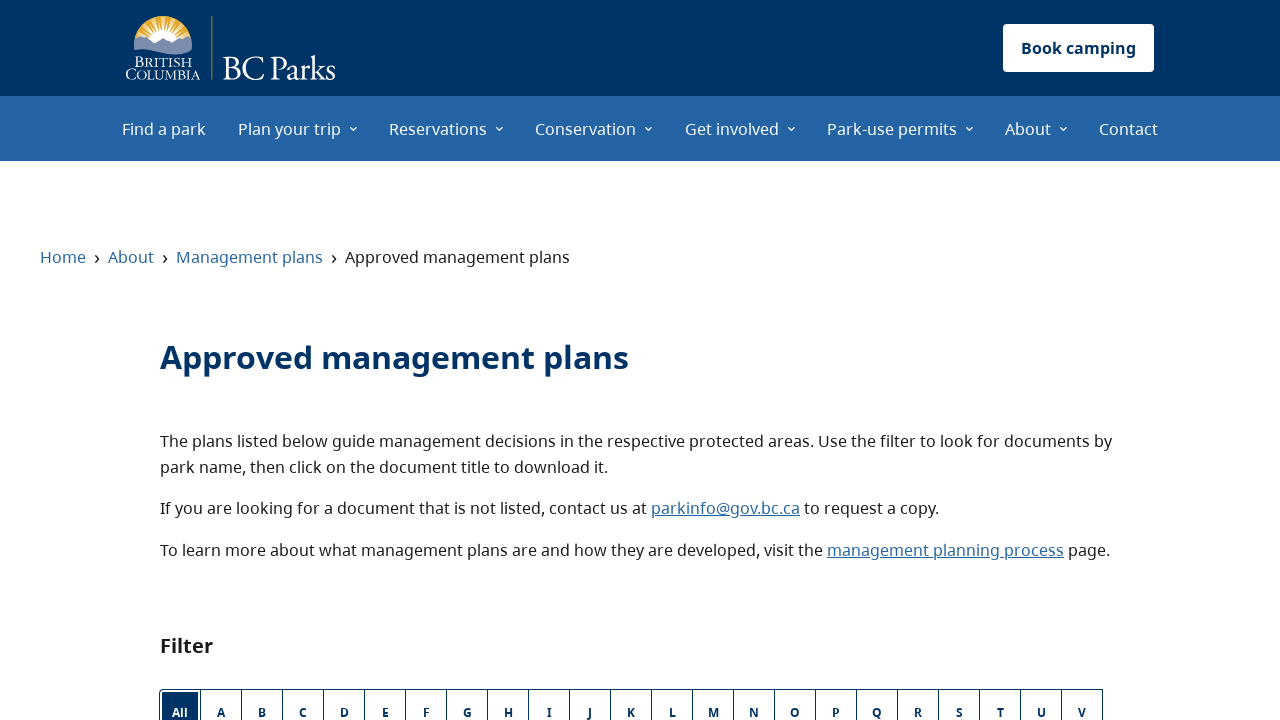

All button is visible and ready
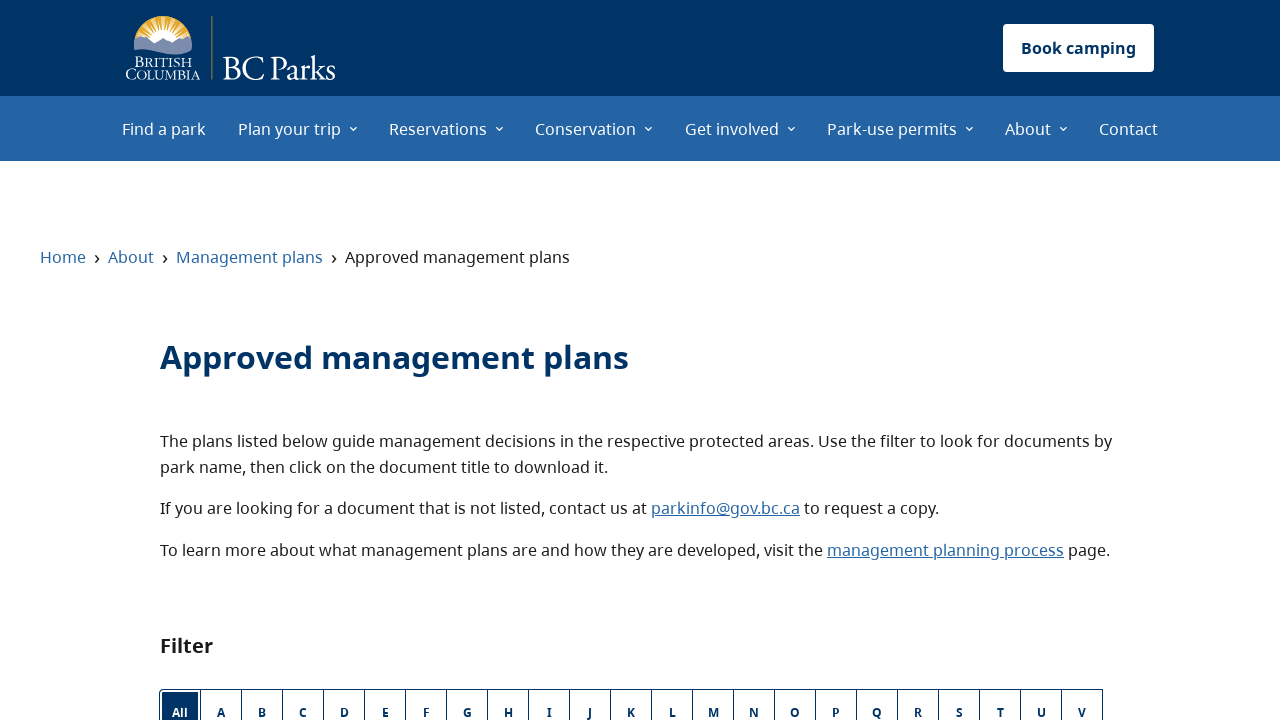

Letter button 'A' is visible
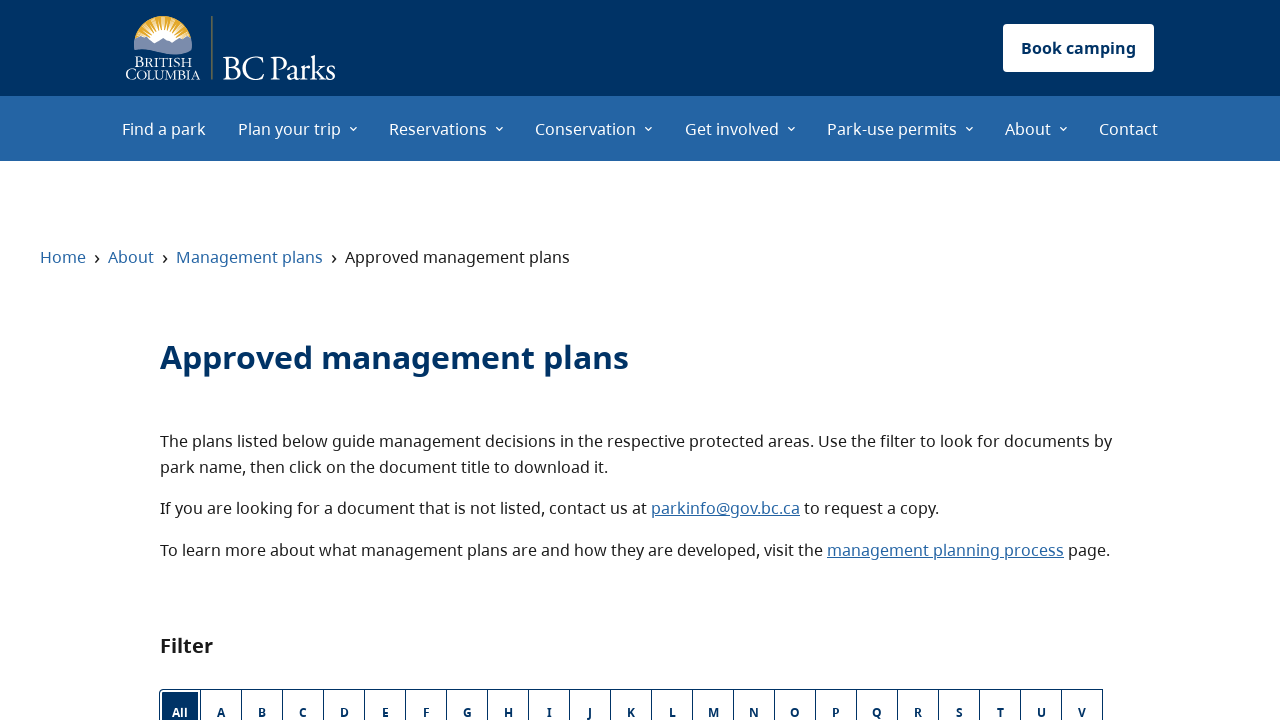

Letter button 'B' is visible
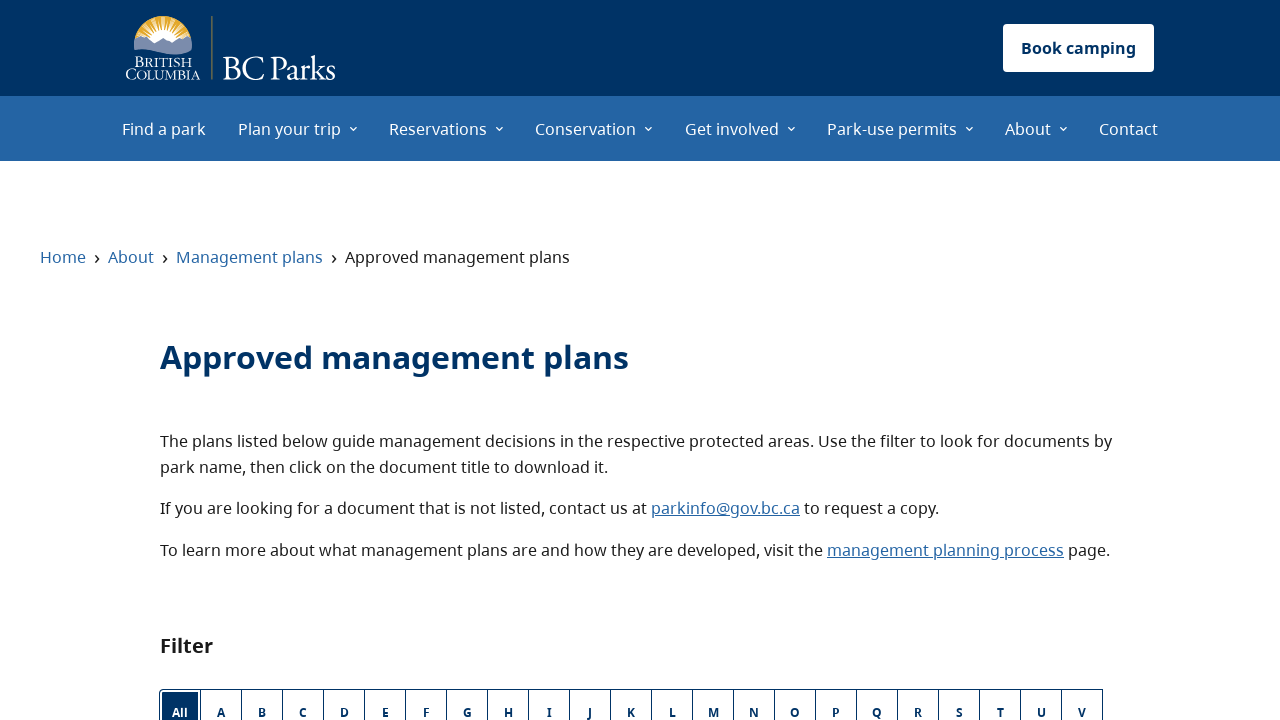

Letter button 'C' is visible
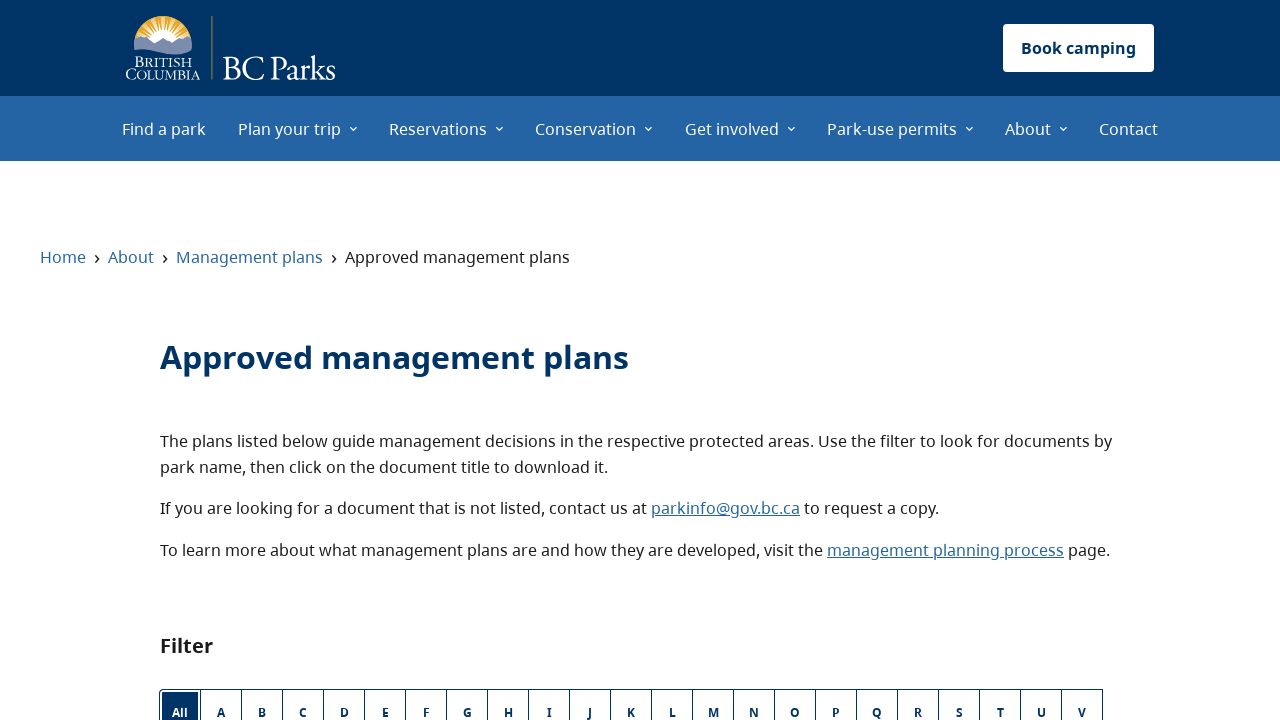

Letter button 'D' is visible
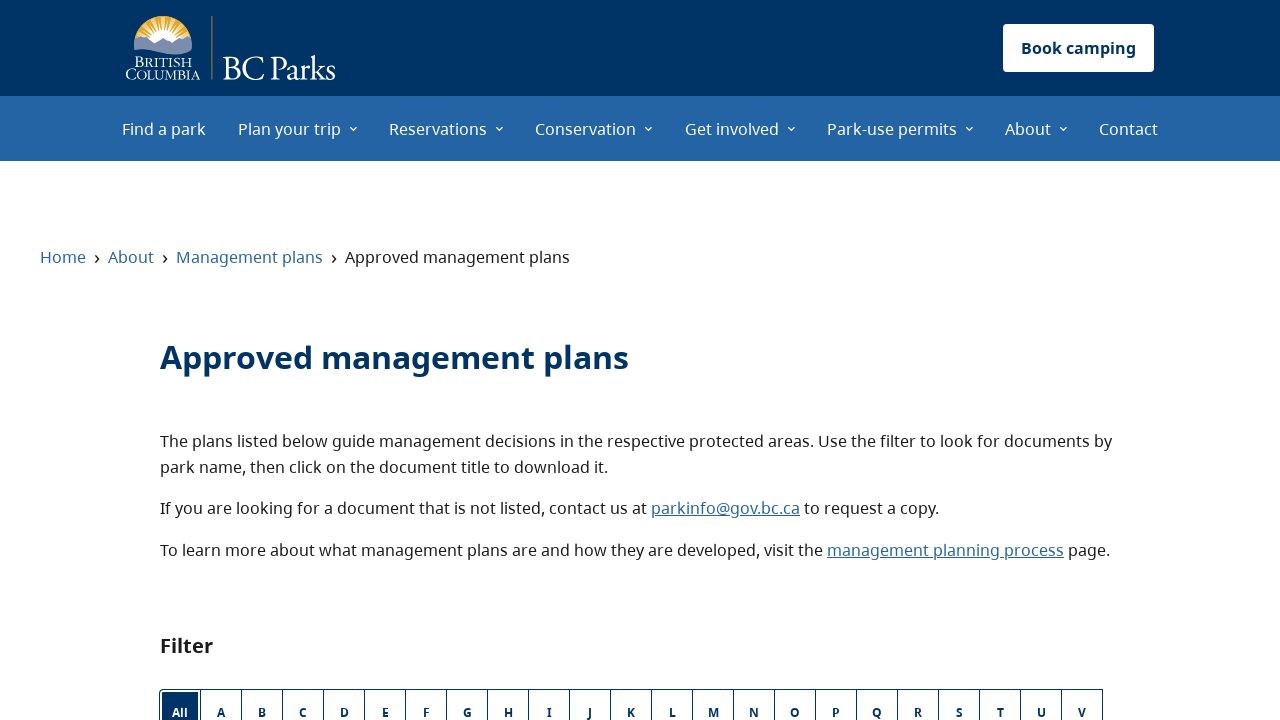

Letter button 'E' is visible
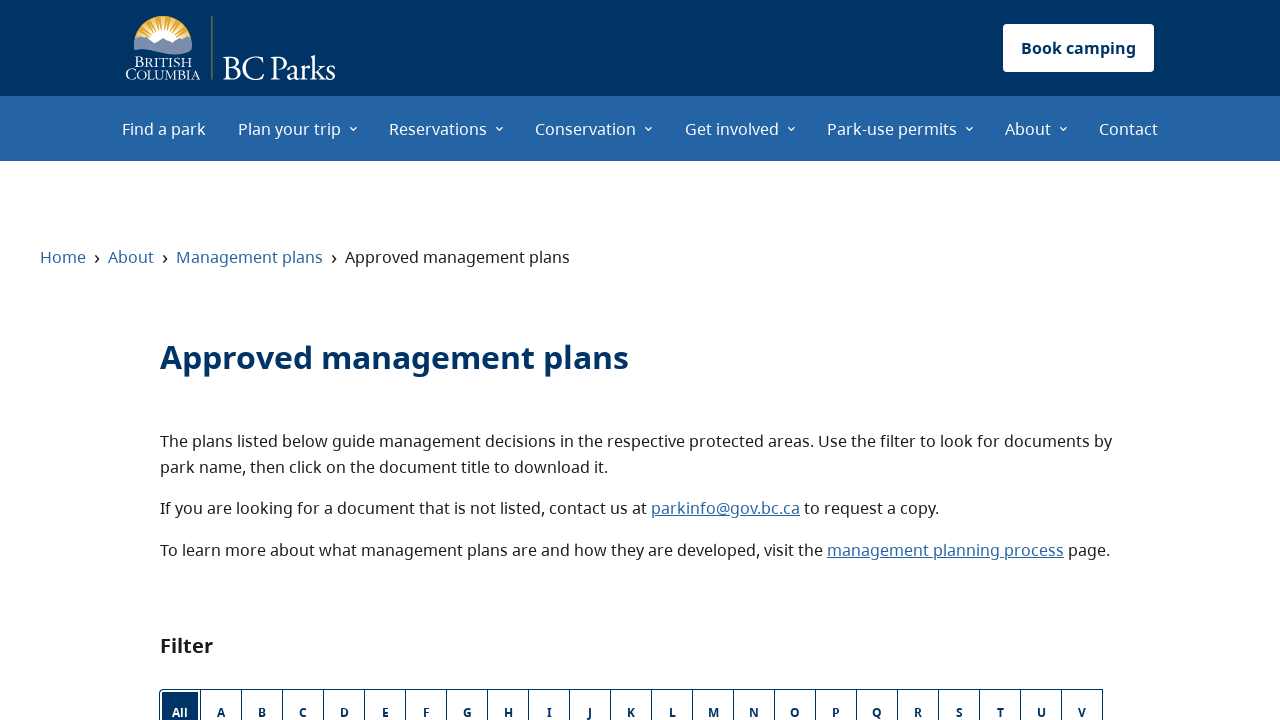

Letter button 'F' is visible
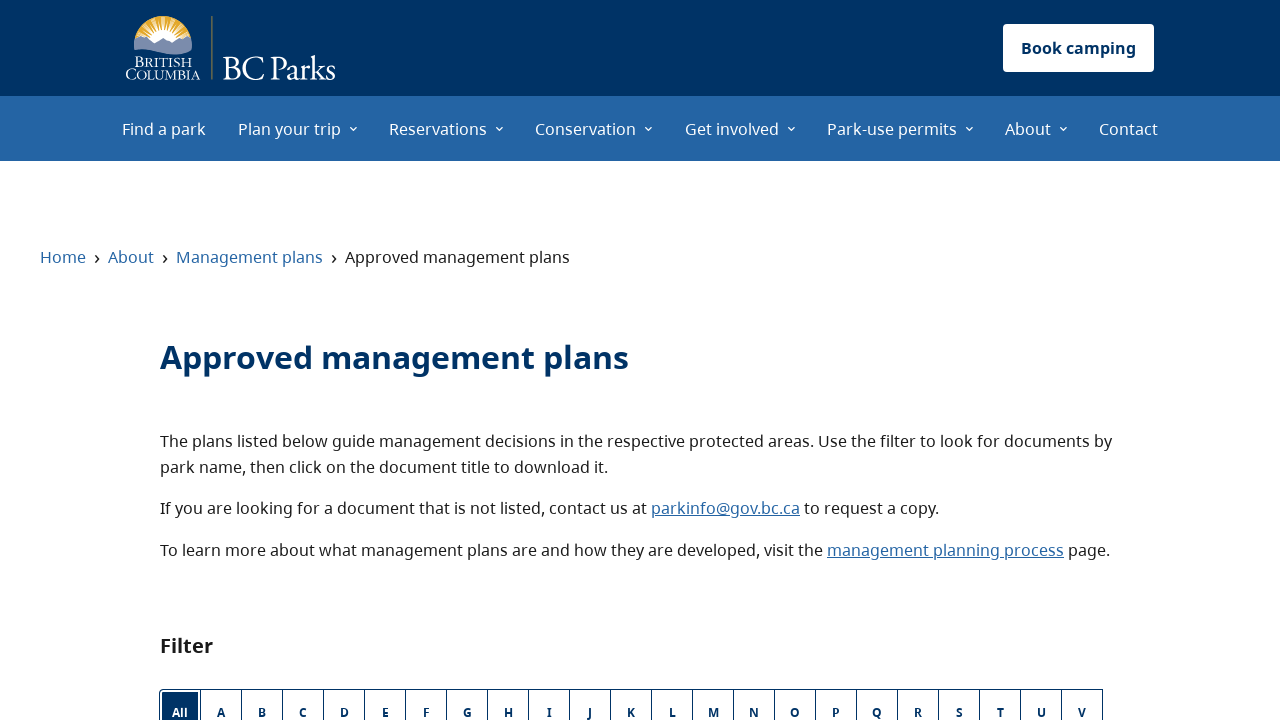

Letter button 'G' is visible
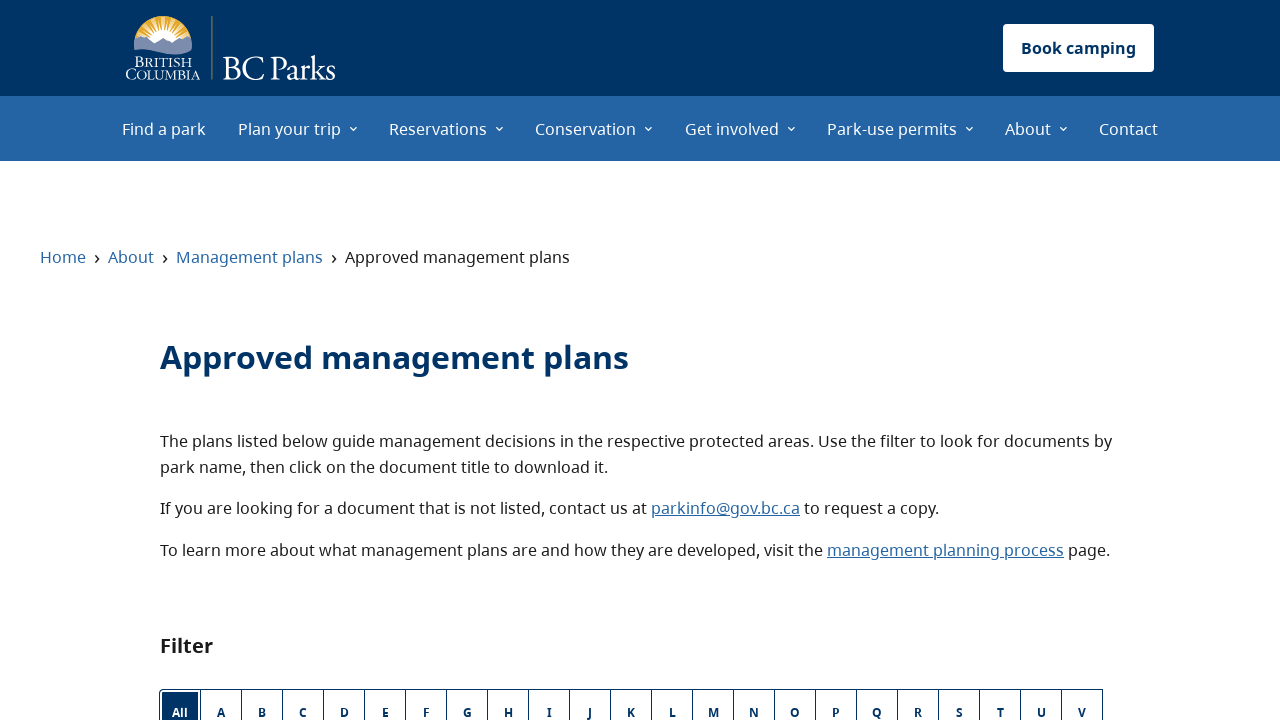

Letter button 'H' is visible
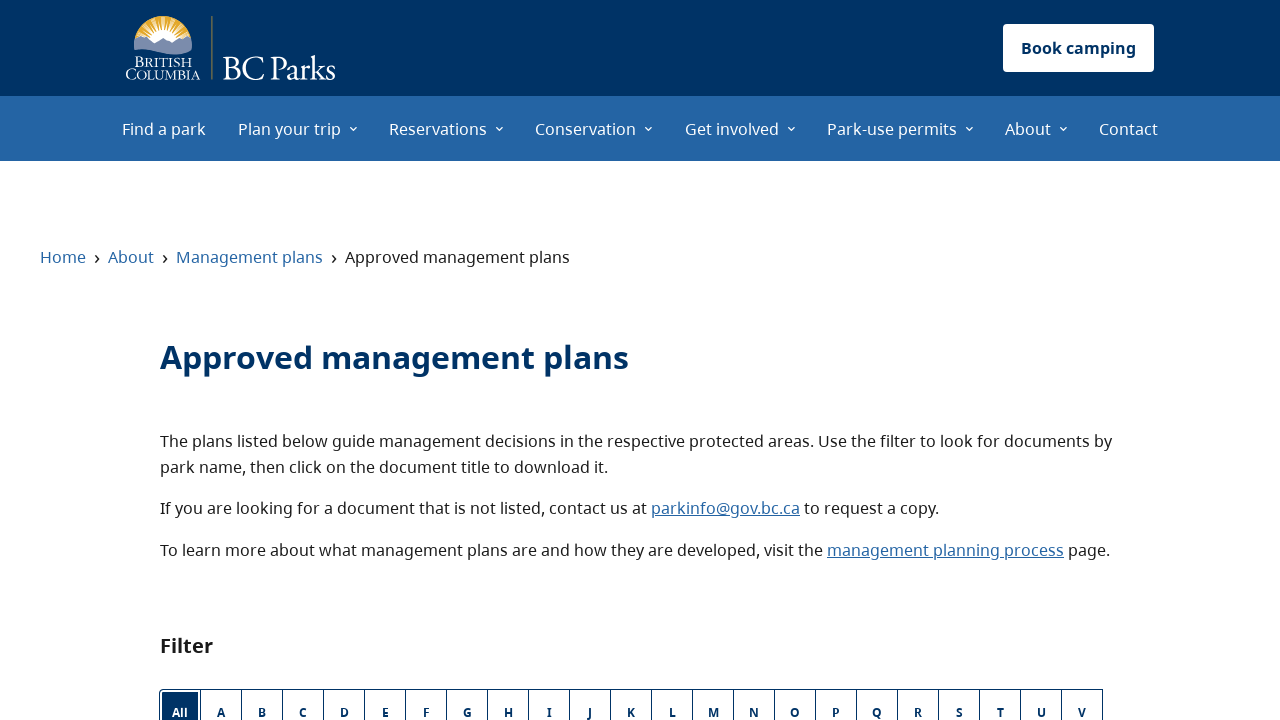

Letter button 'I' is visible
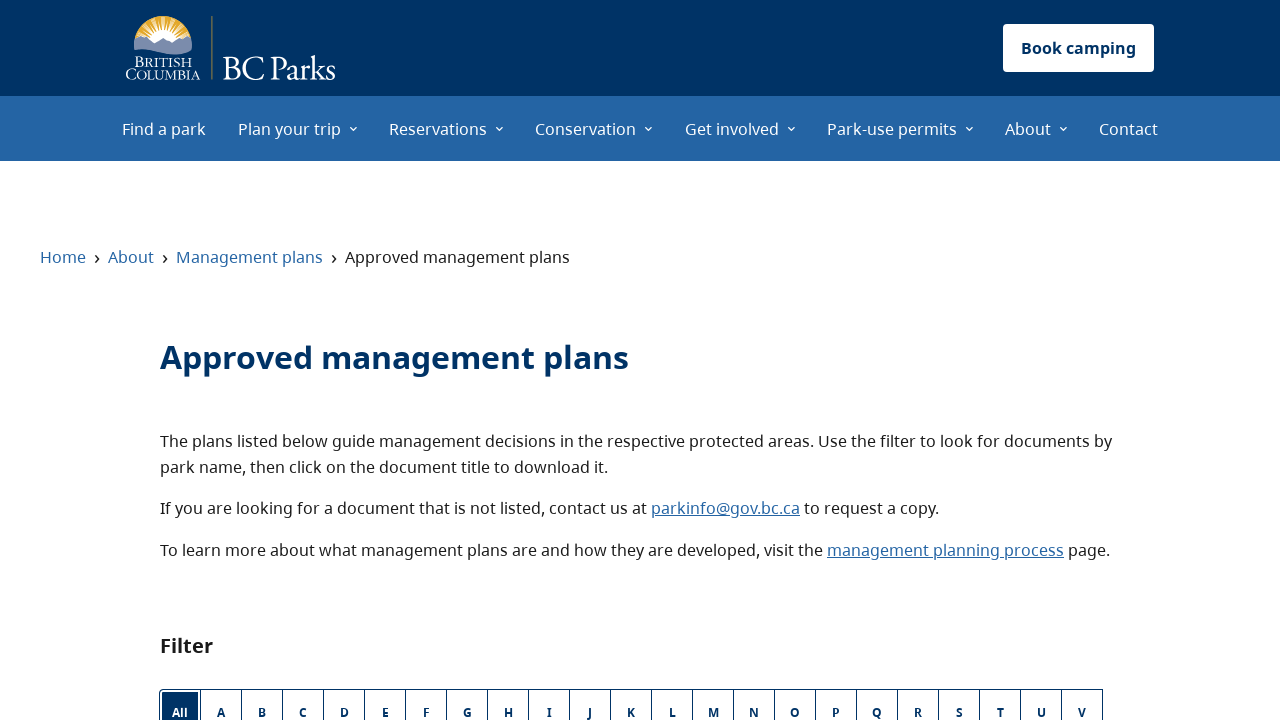

Letter button 'J' is visible
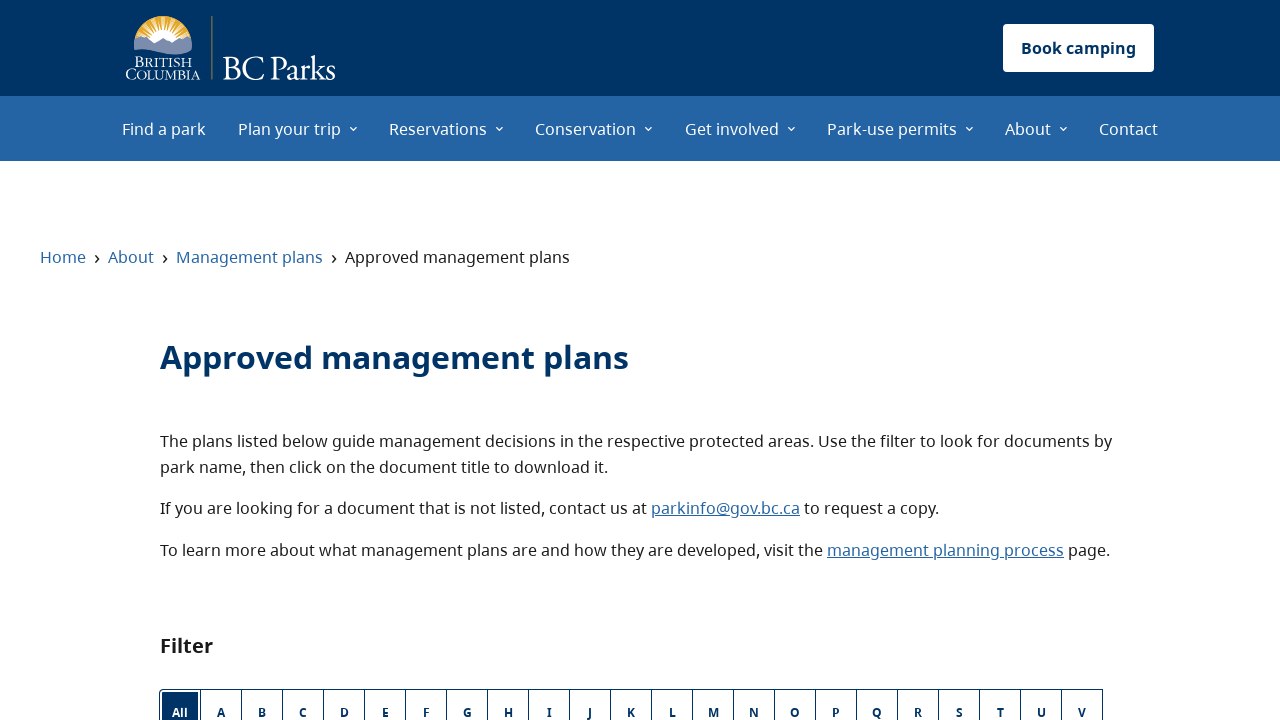

Letter button 'K' is visible
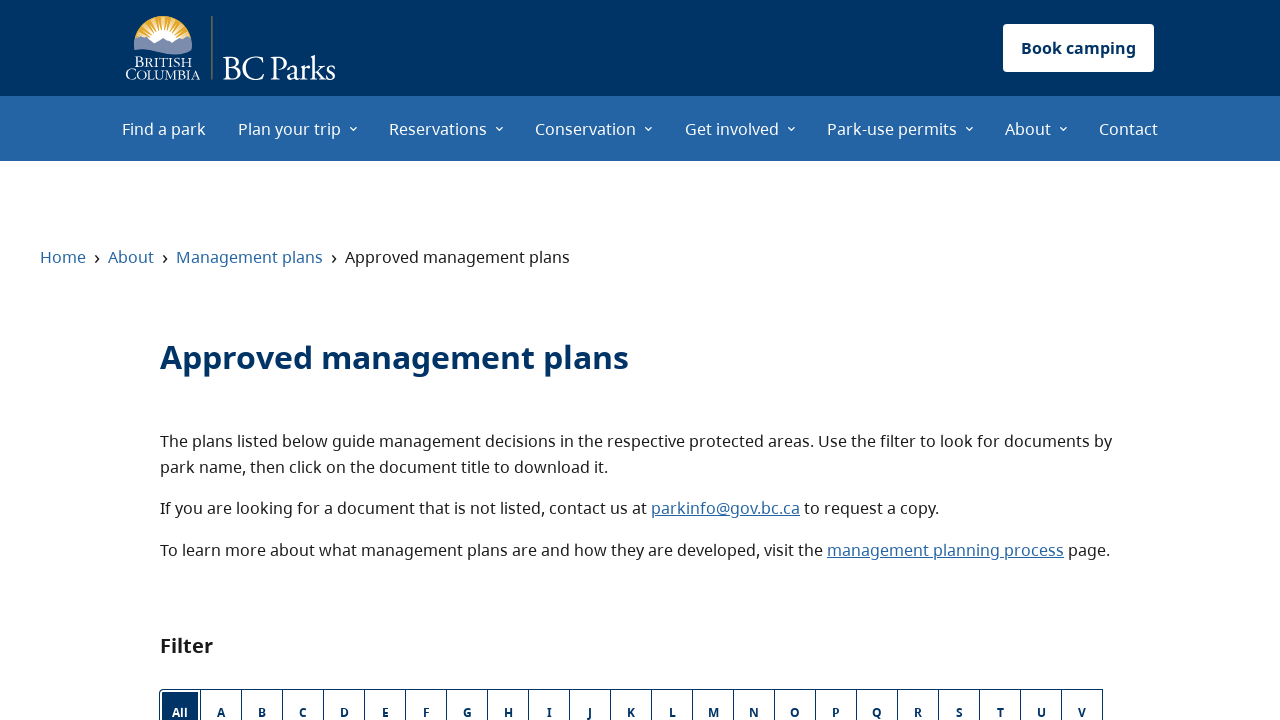

Letter button 'L' is visible
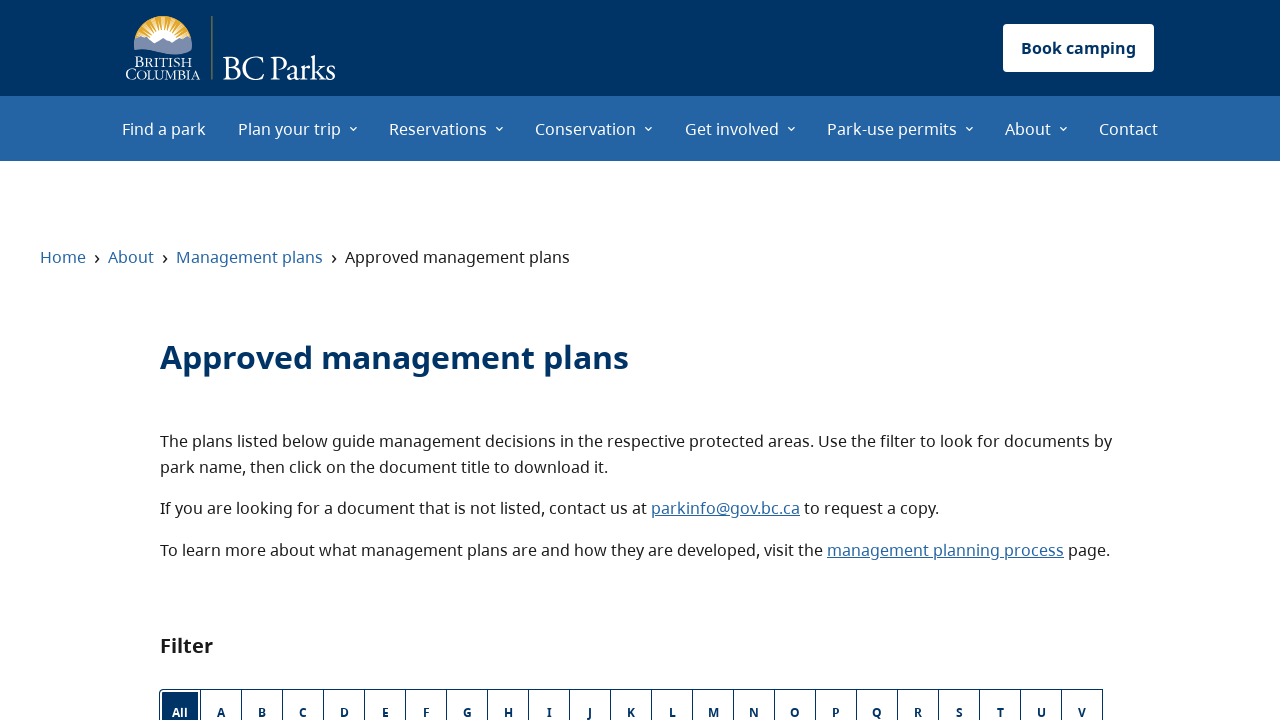

Letter button 'M' is visible
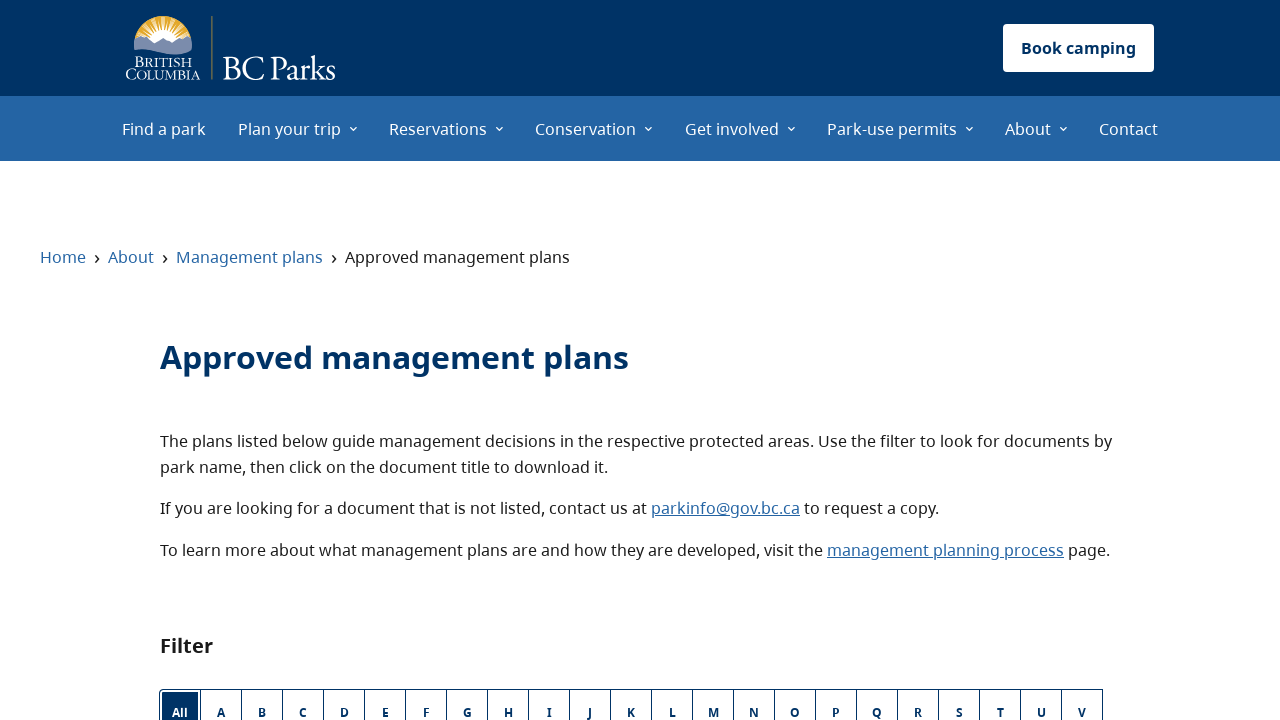

Letter button 'N' is visible
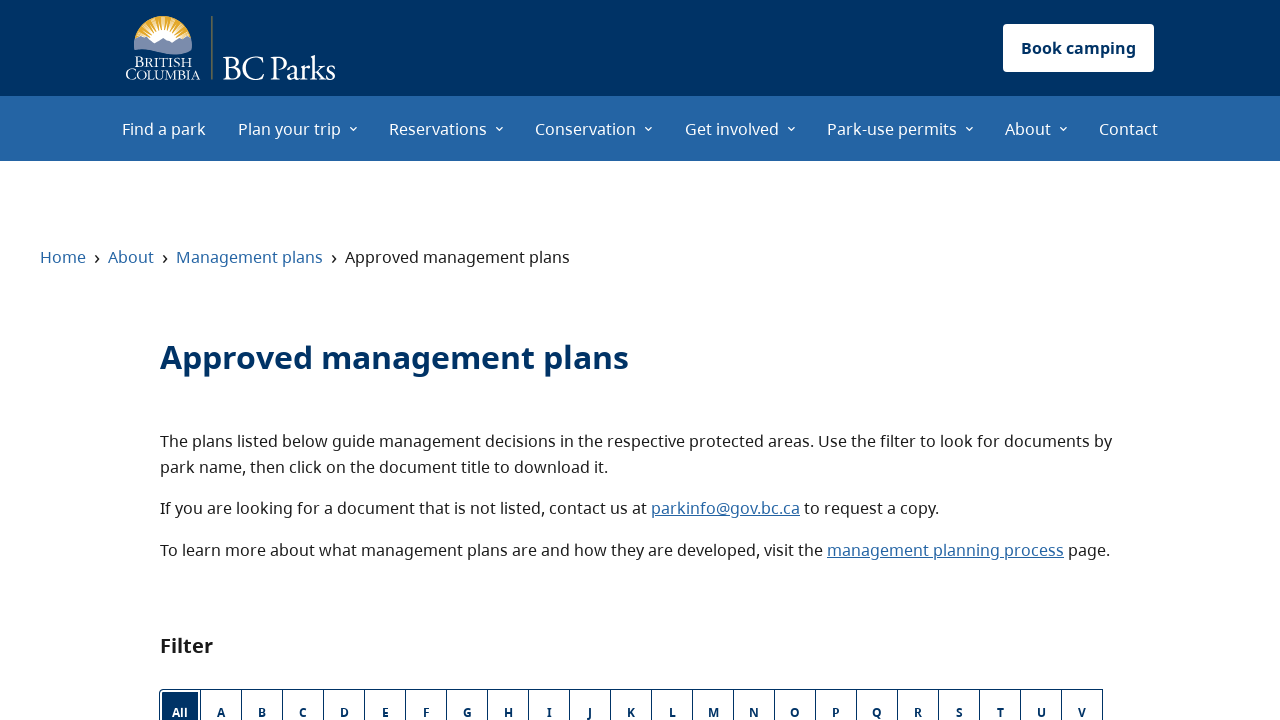

Letter button 'O' is visible
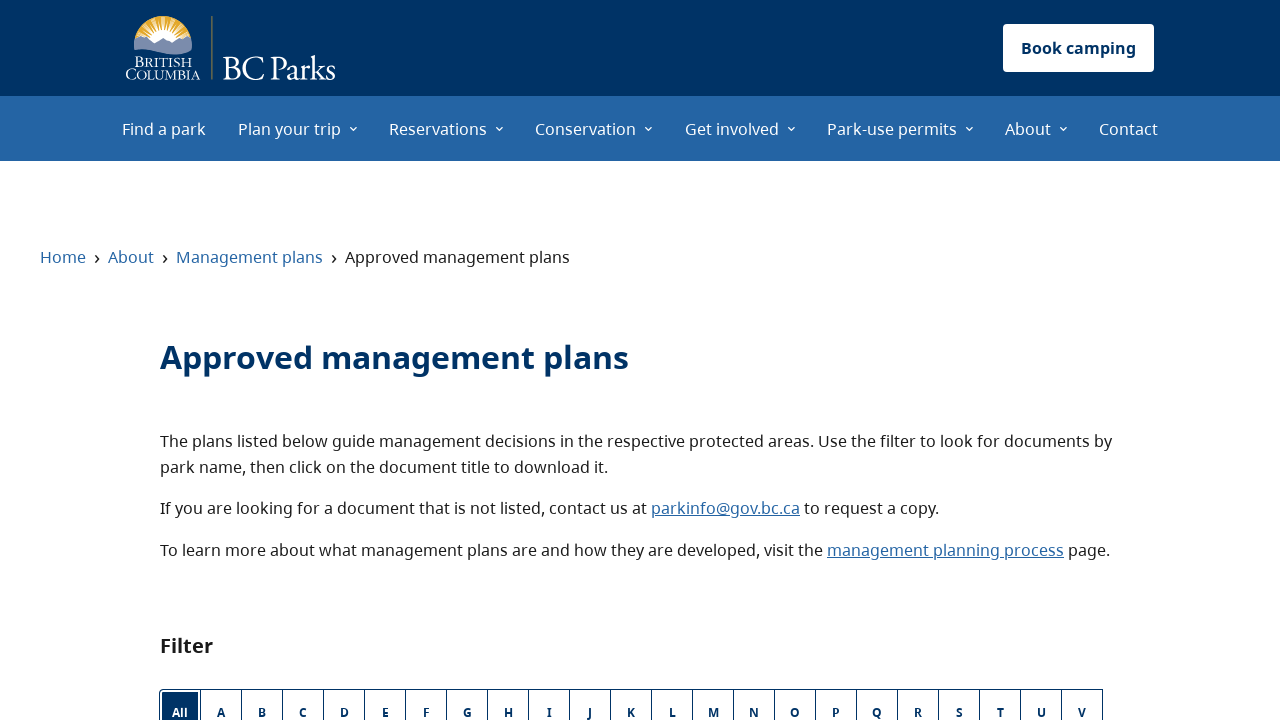

Letter button 'P' is visible
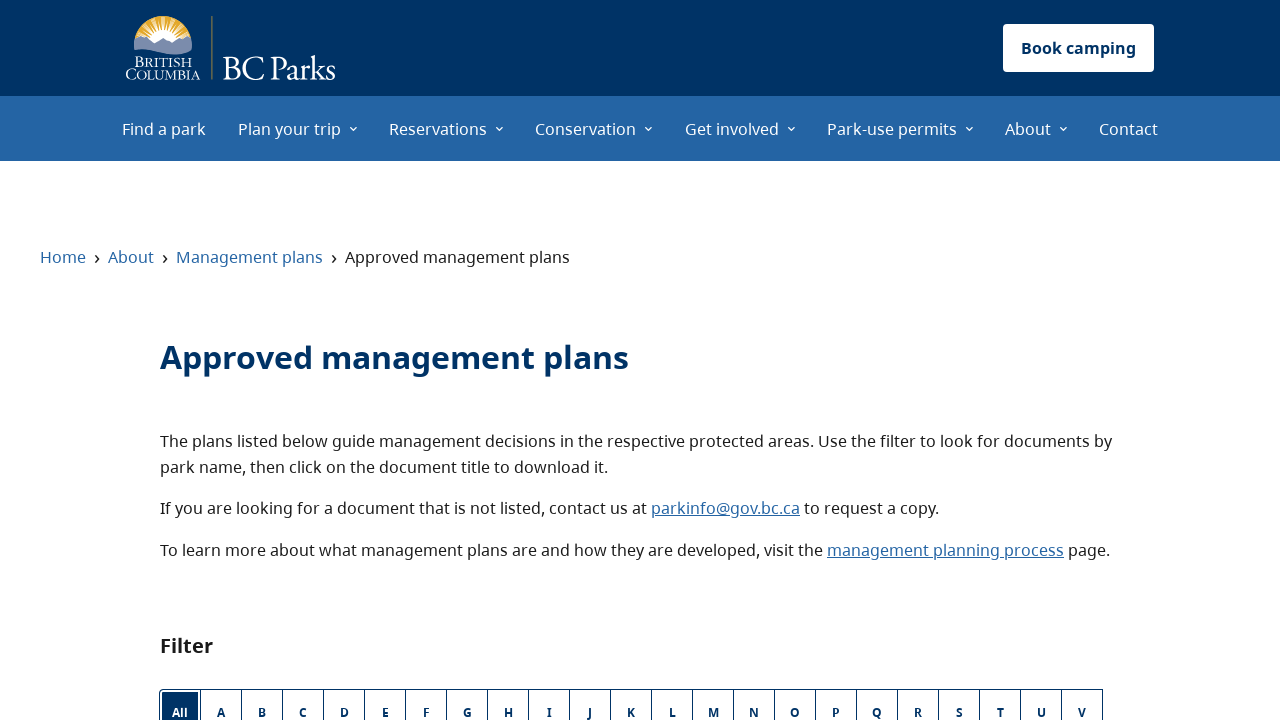

Letter button 'Q' is visible
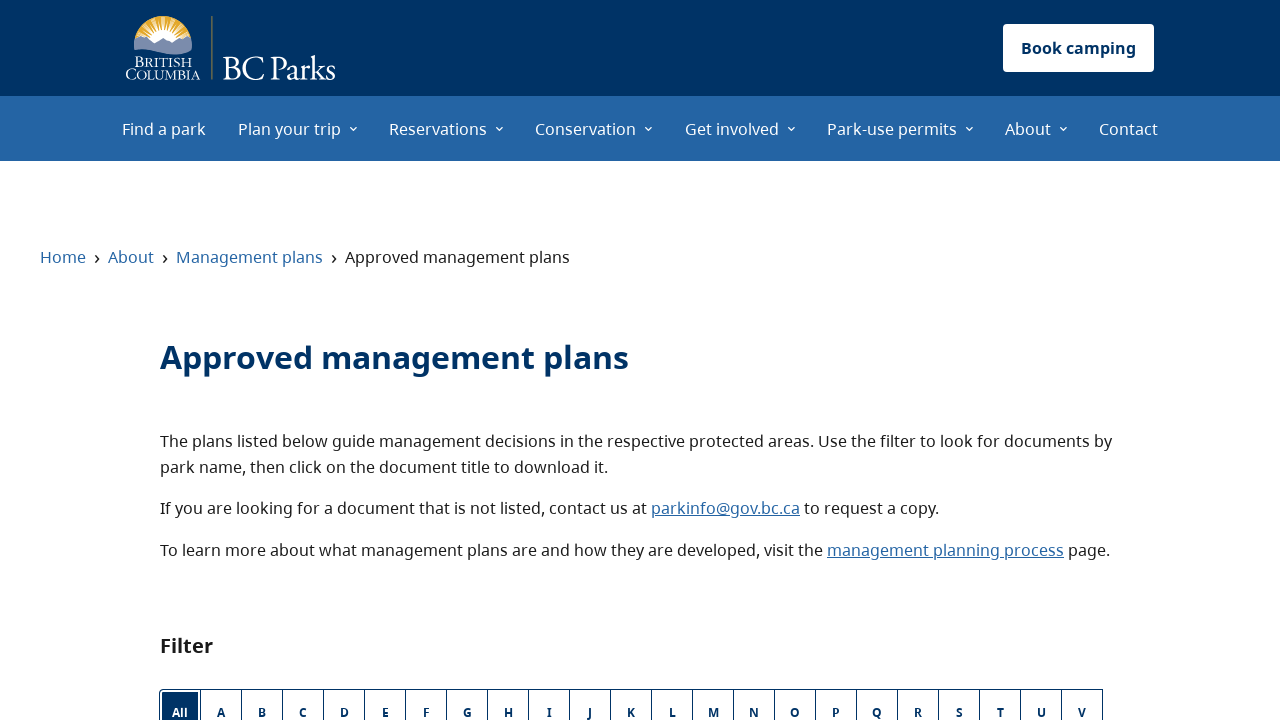

Letter button 'R' is visible
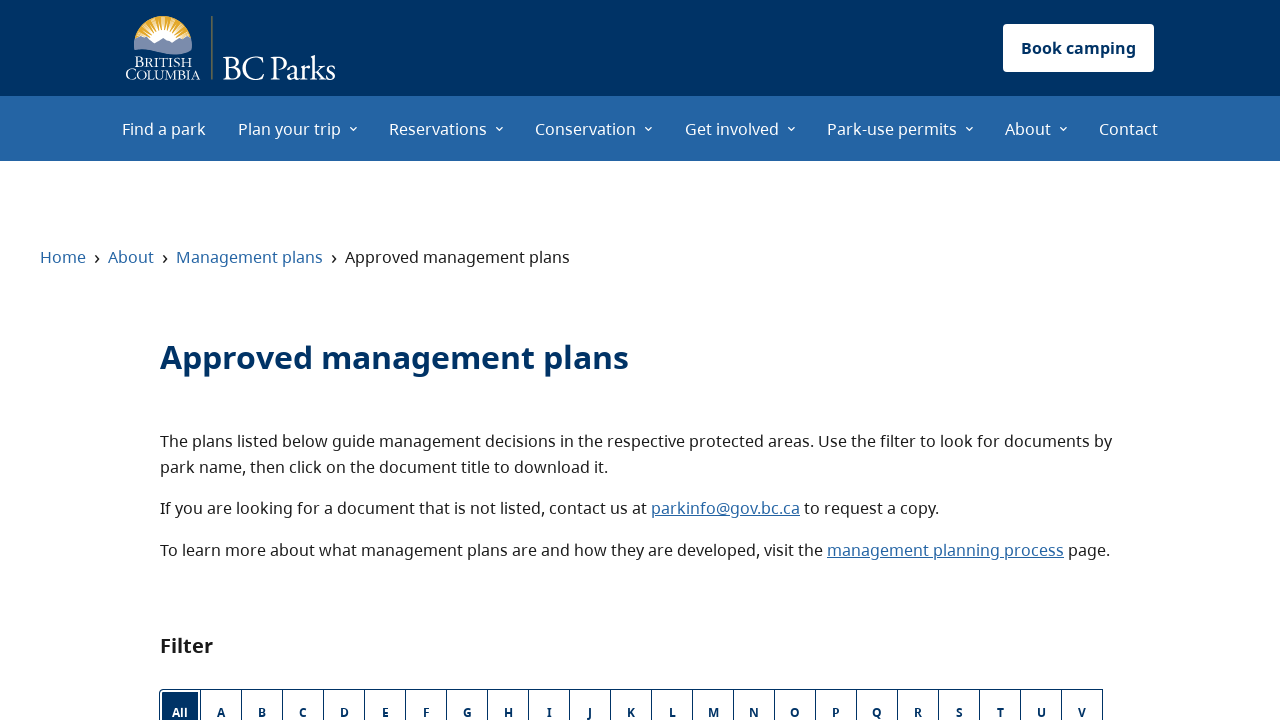

Letter button 'S' is visible
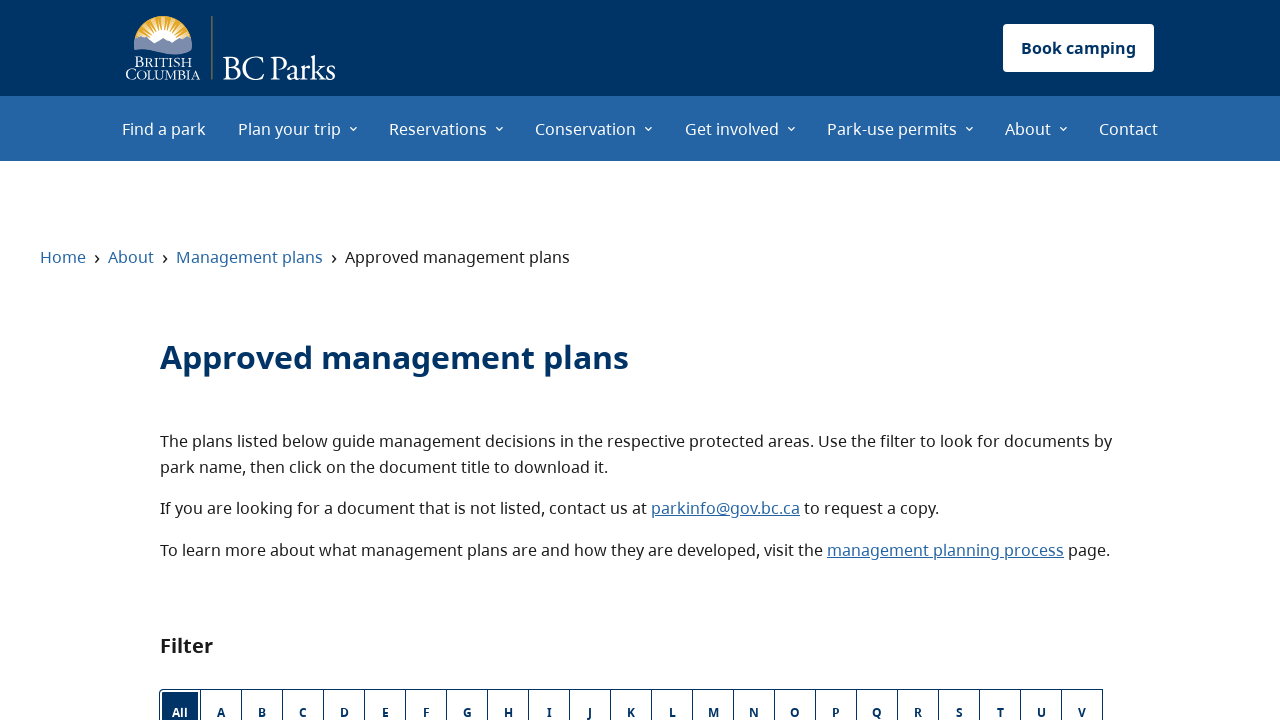

Letter button 'T' is visible
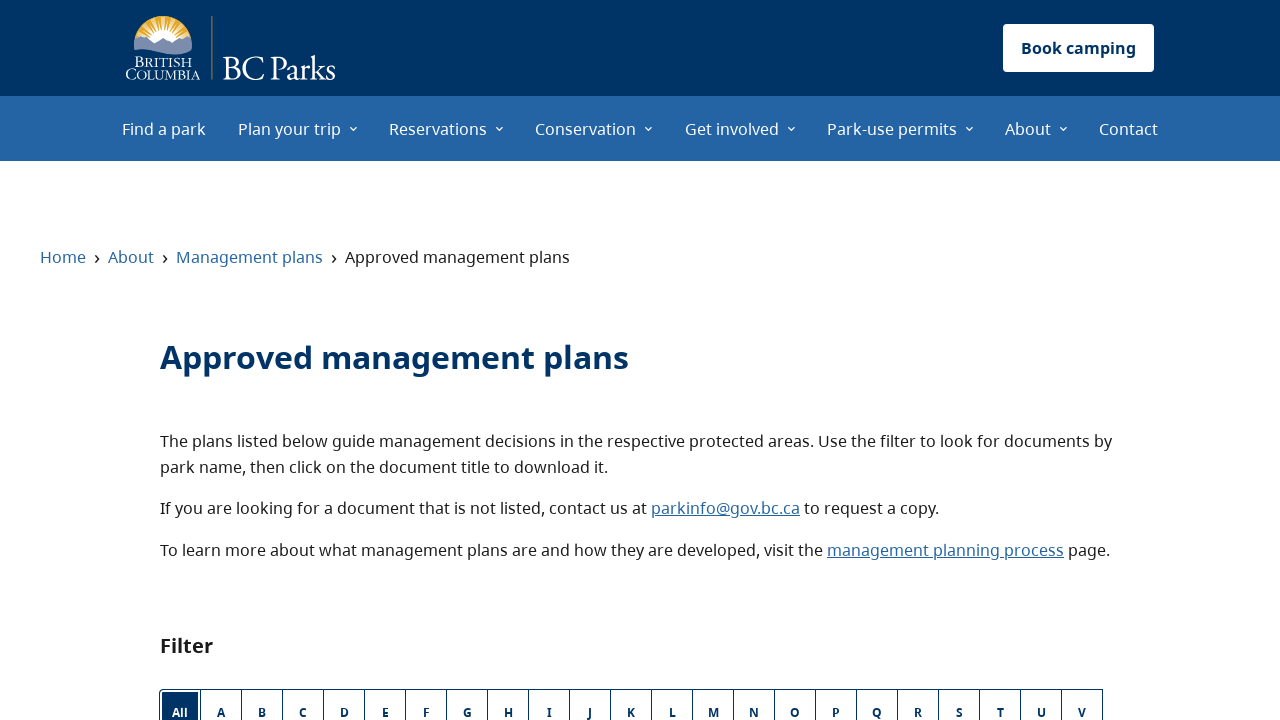

Letter button 'U' is visible
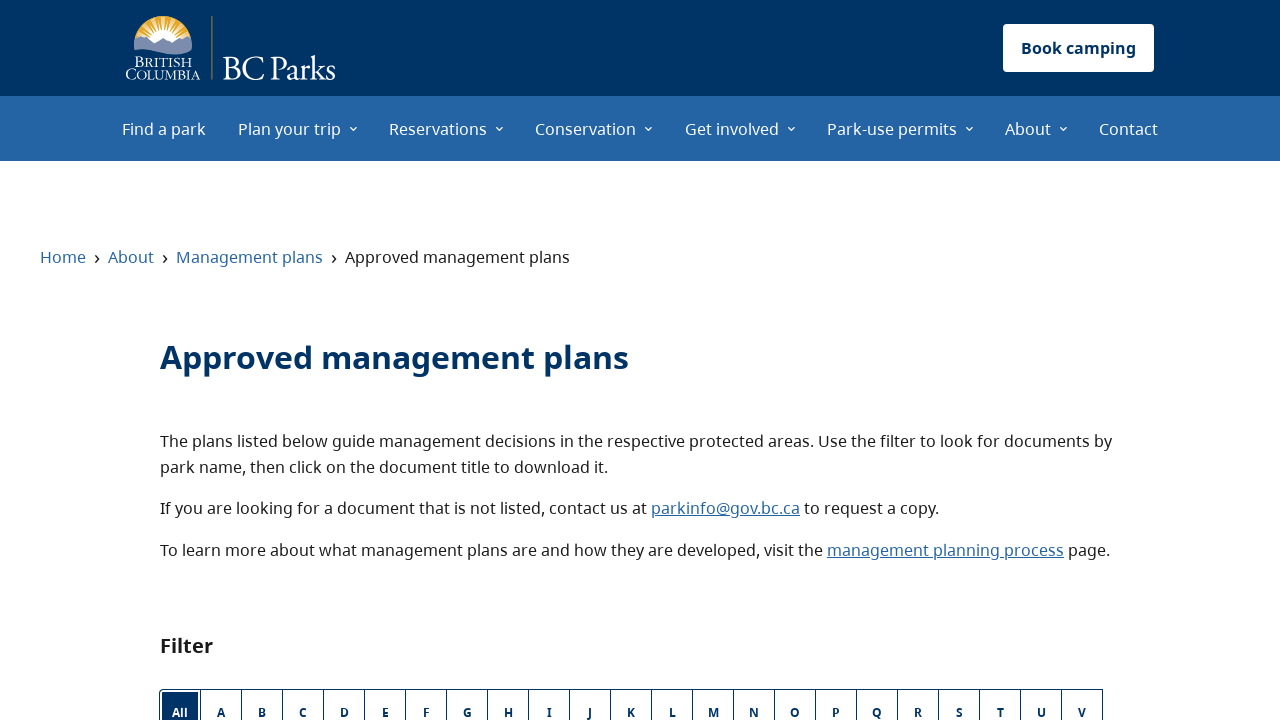

Letter button 'V' is visible
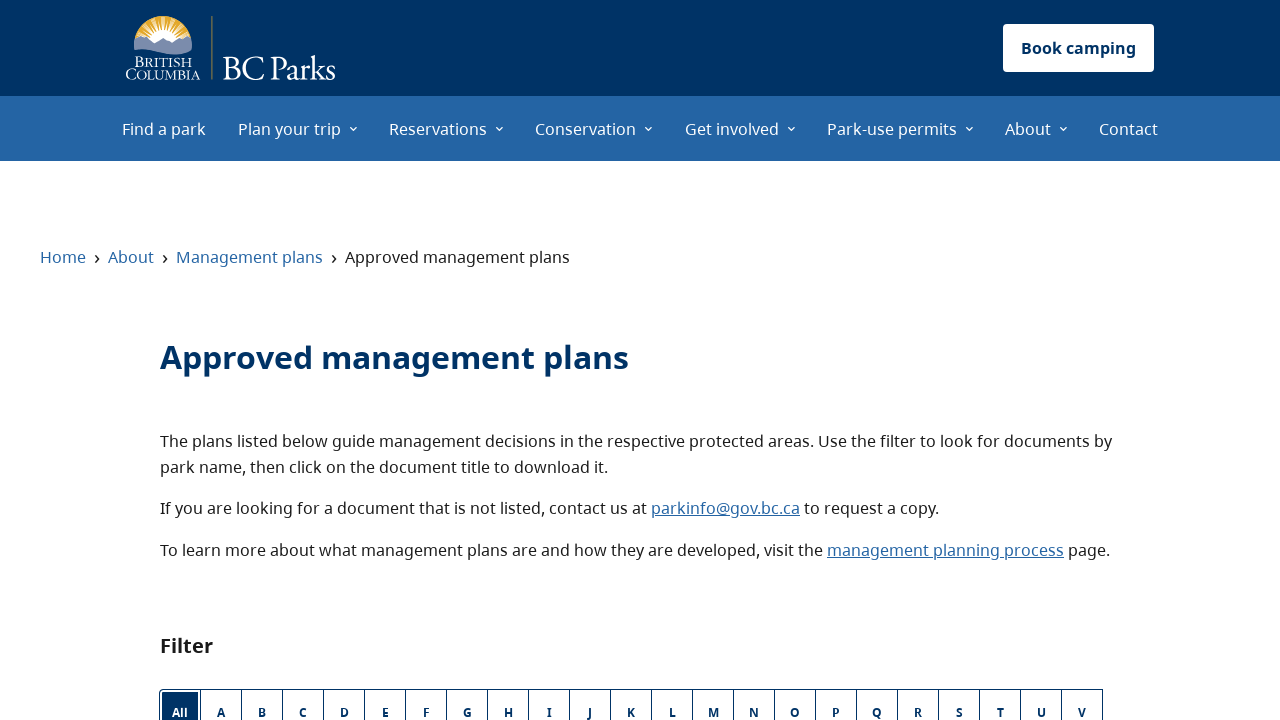

Letter button 'W' is visible
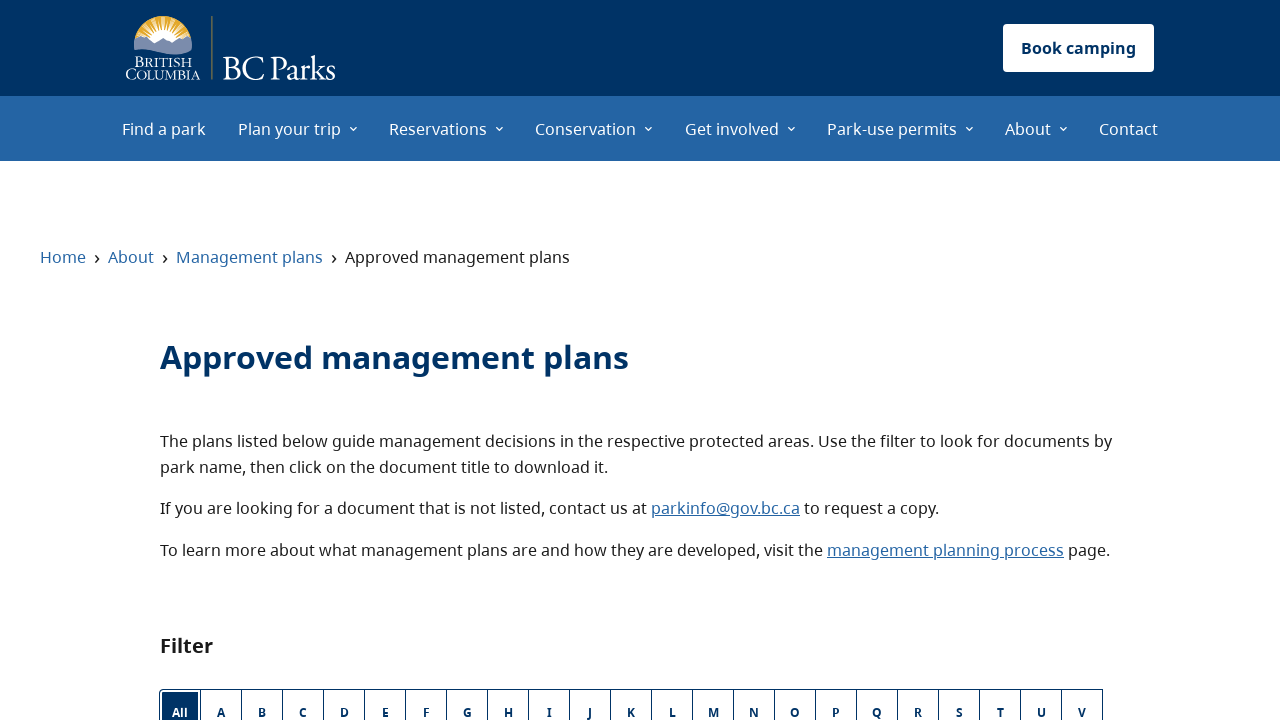

Letter button 'X' is visible
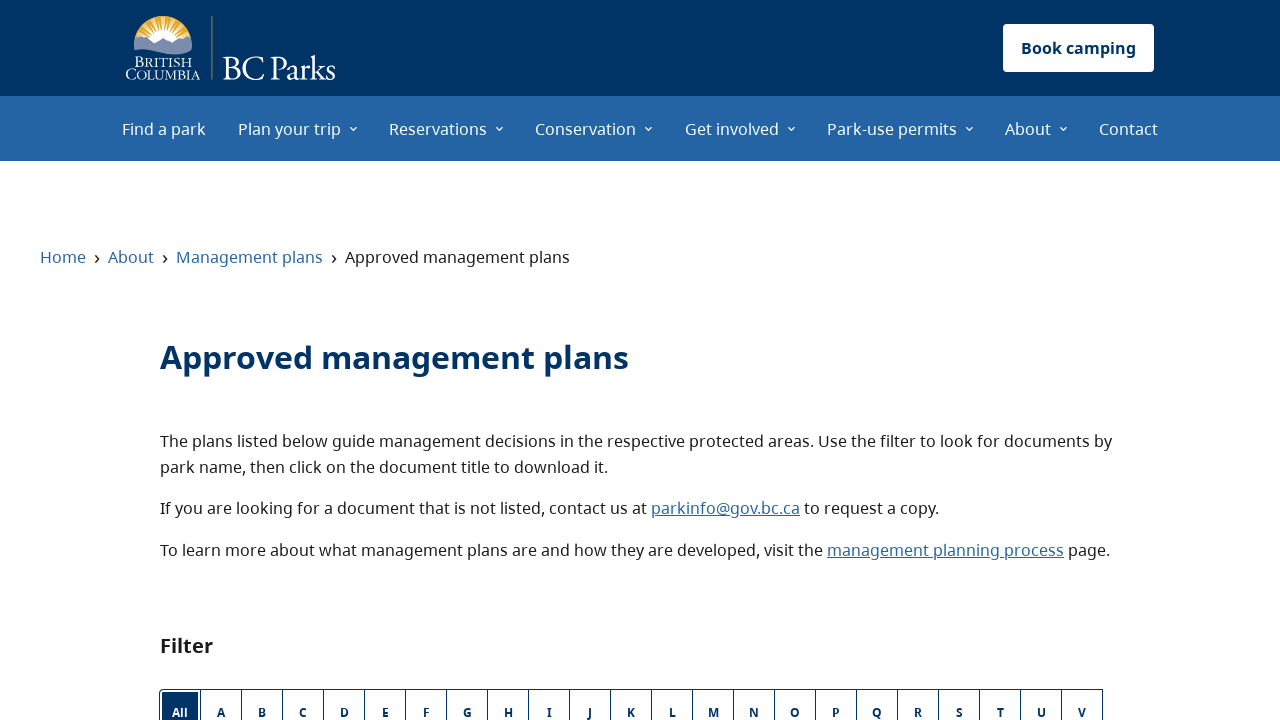

Letter button 'Y' is visible
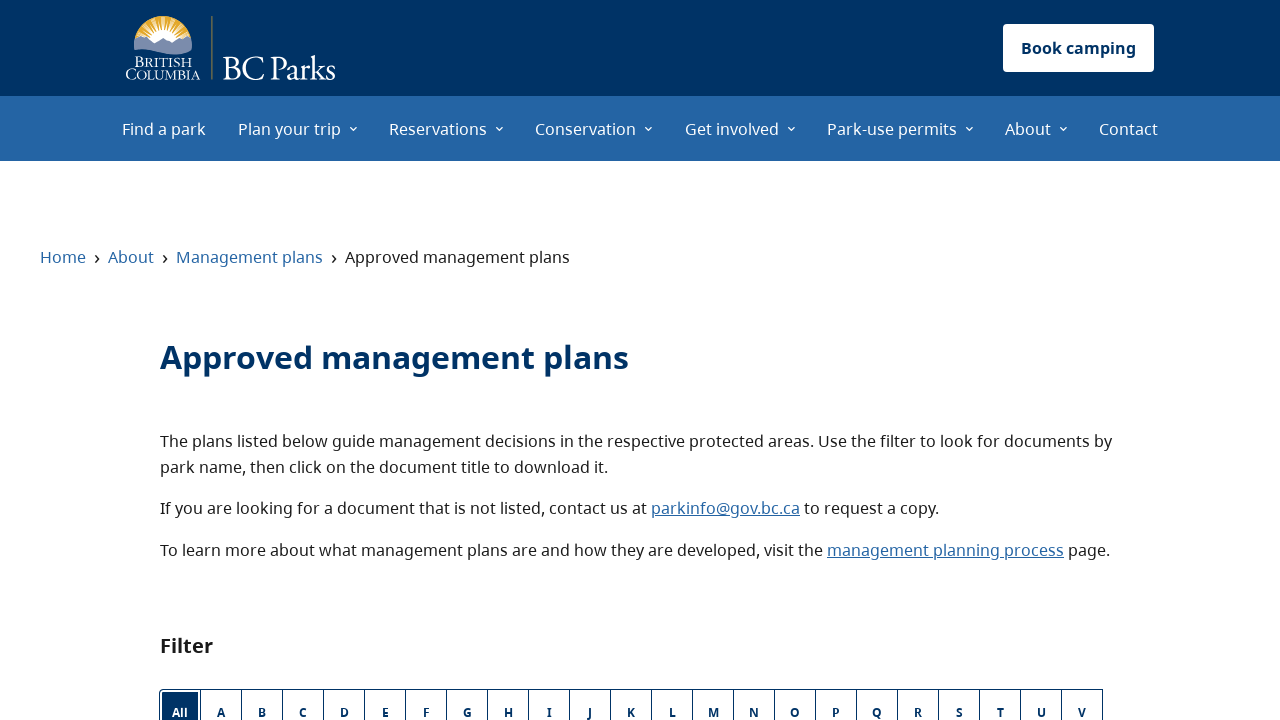

Letter button 'Z' is visible
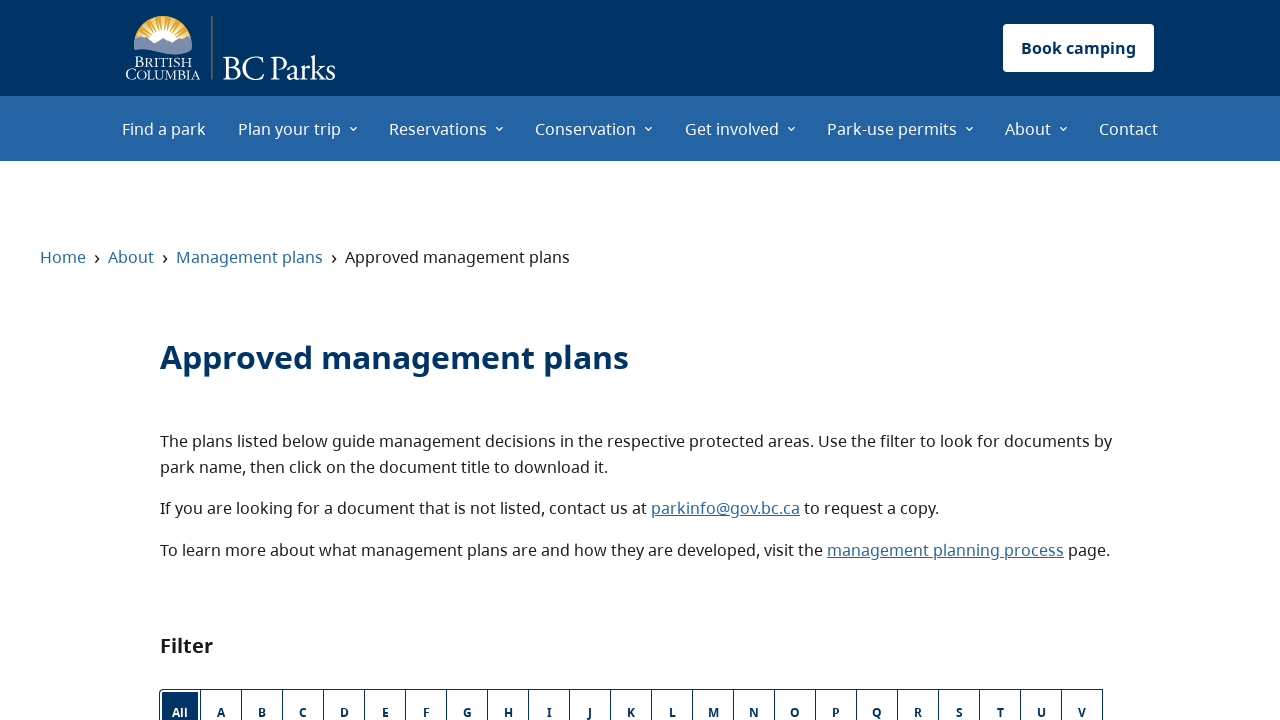

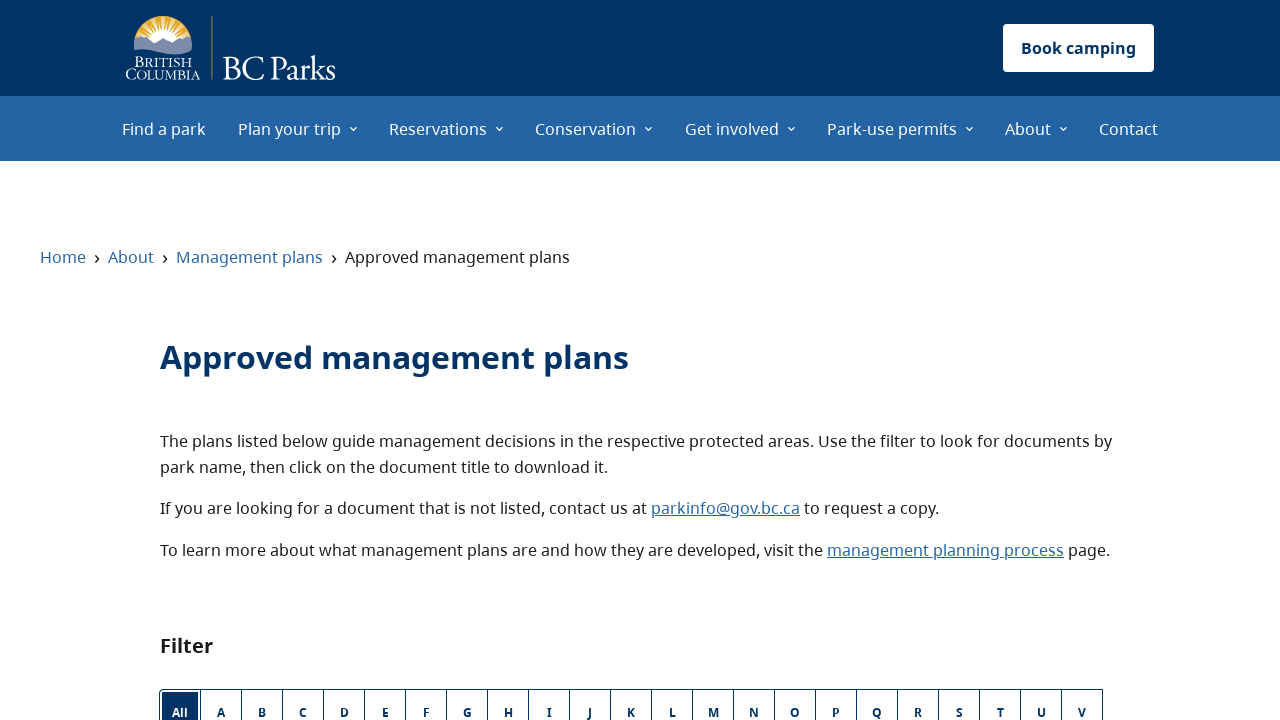